Tests TodoMVC application by adding three todos, verifying they are added, deleting the second todo, and verifying only two todos remain.

Starting URL: https://demo.playwright.dev/todomvc/#/

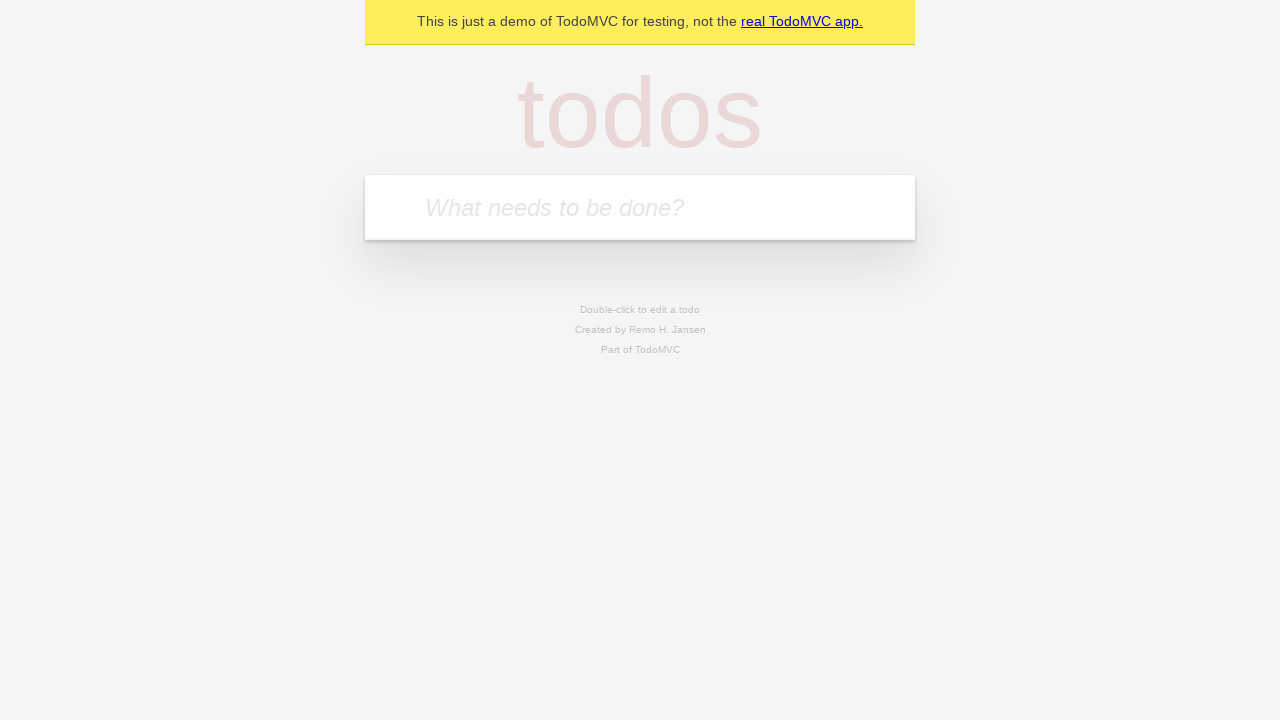

Filled new todo input with 'Task One' on .new-todo
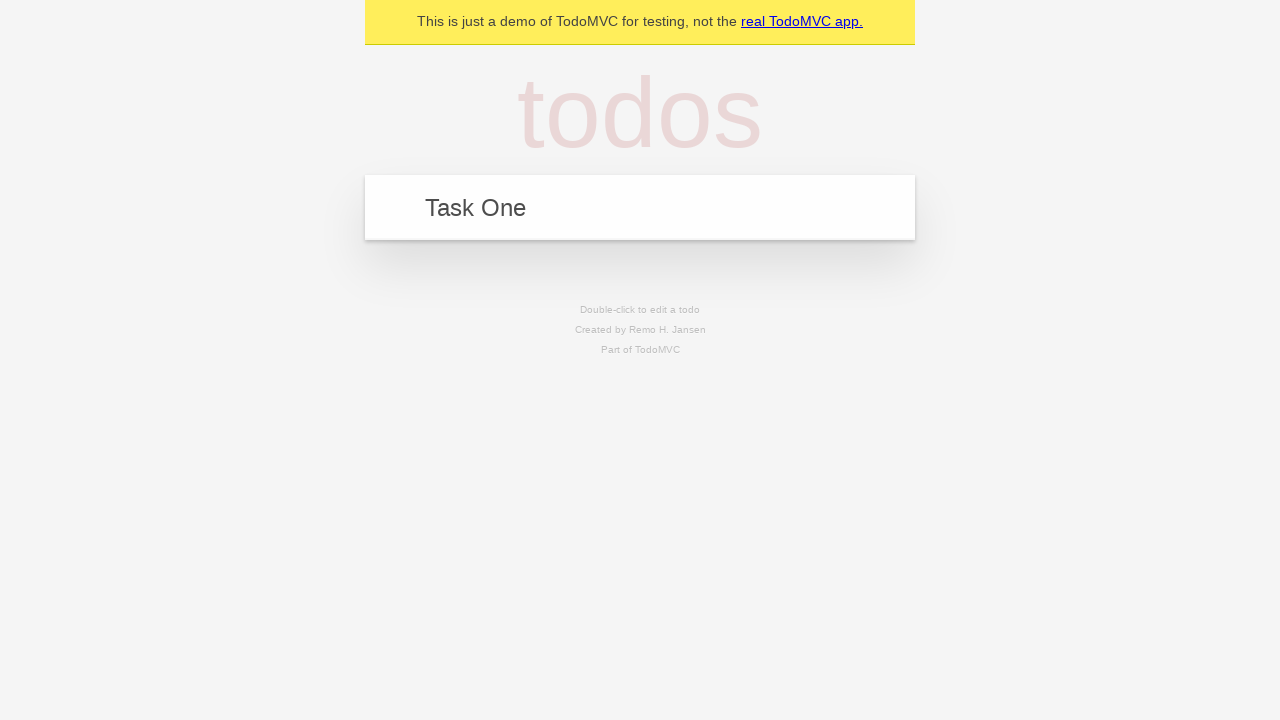

Pressed Enter to add first todo on .new-todo
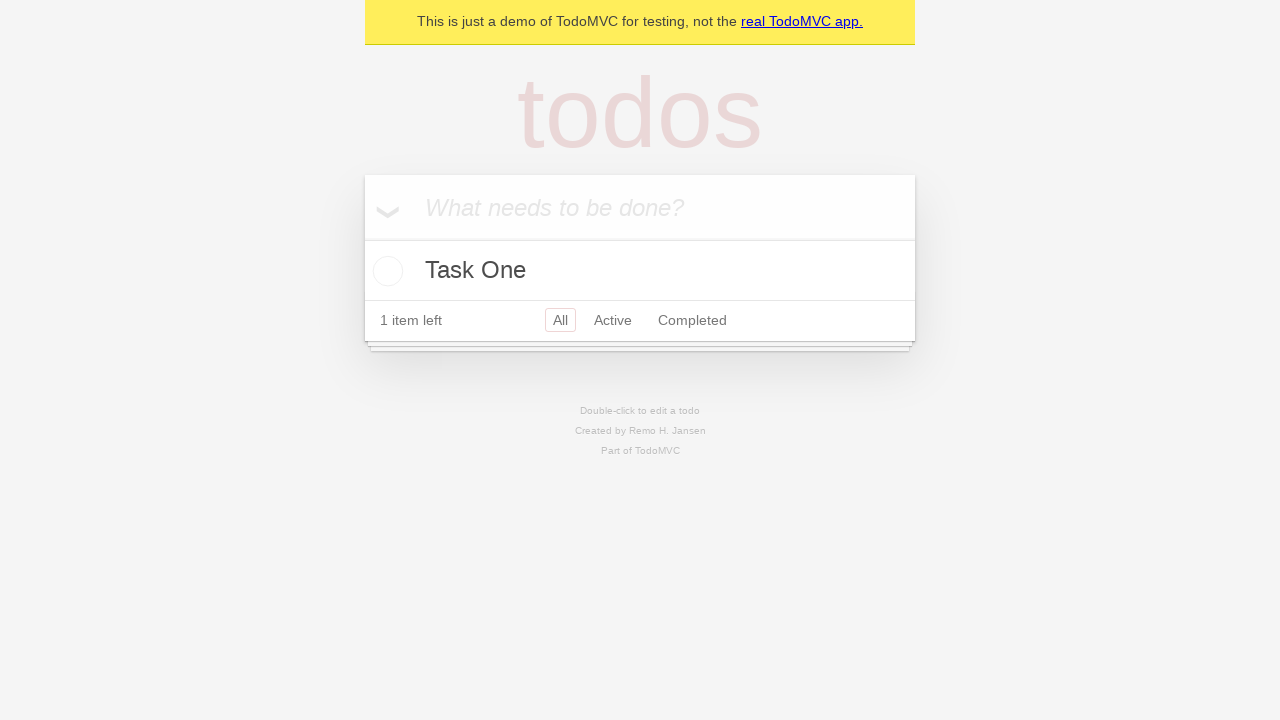

Filled new todo input with 'Task Two' on .new-todo
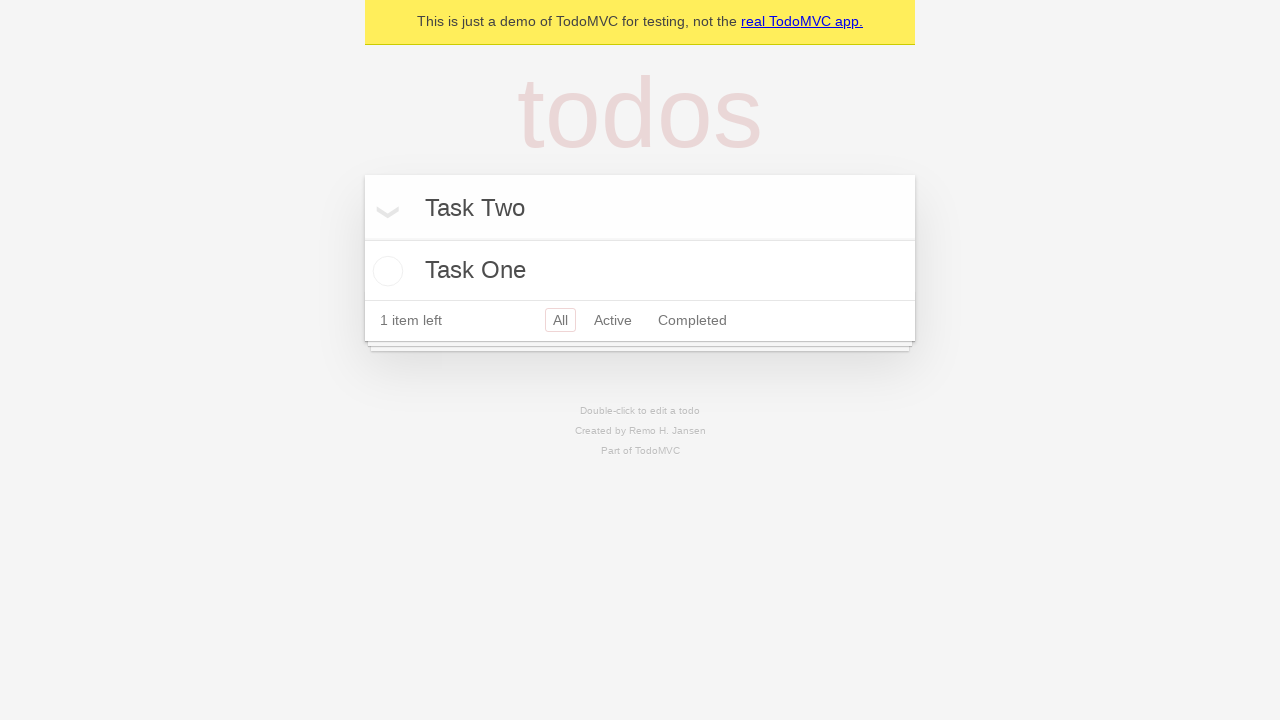

Pressed Enter to add second todo on .new-todo
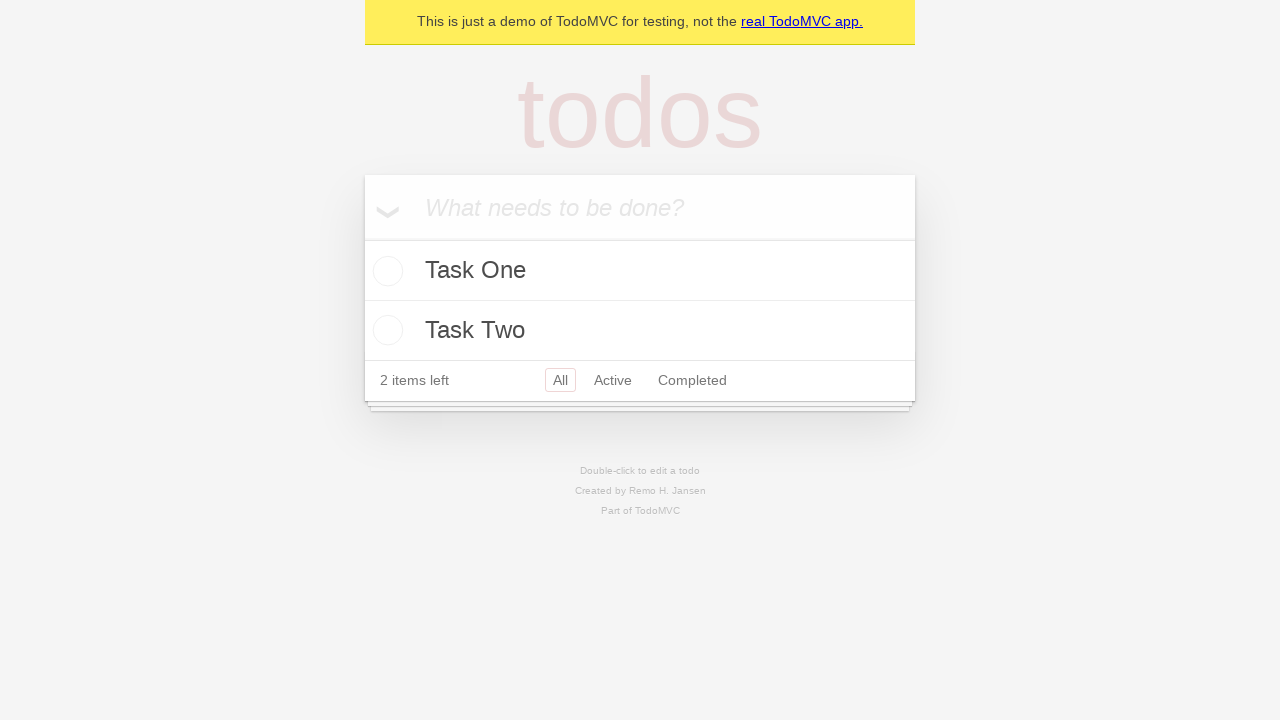

Filled new todo input with 'Task Three' on .new-todo
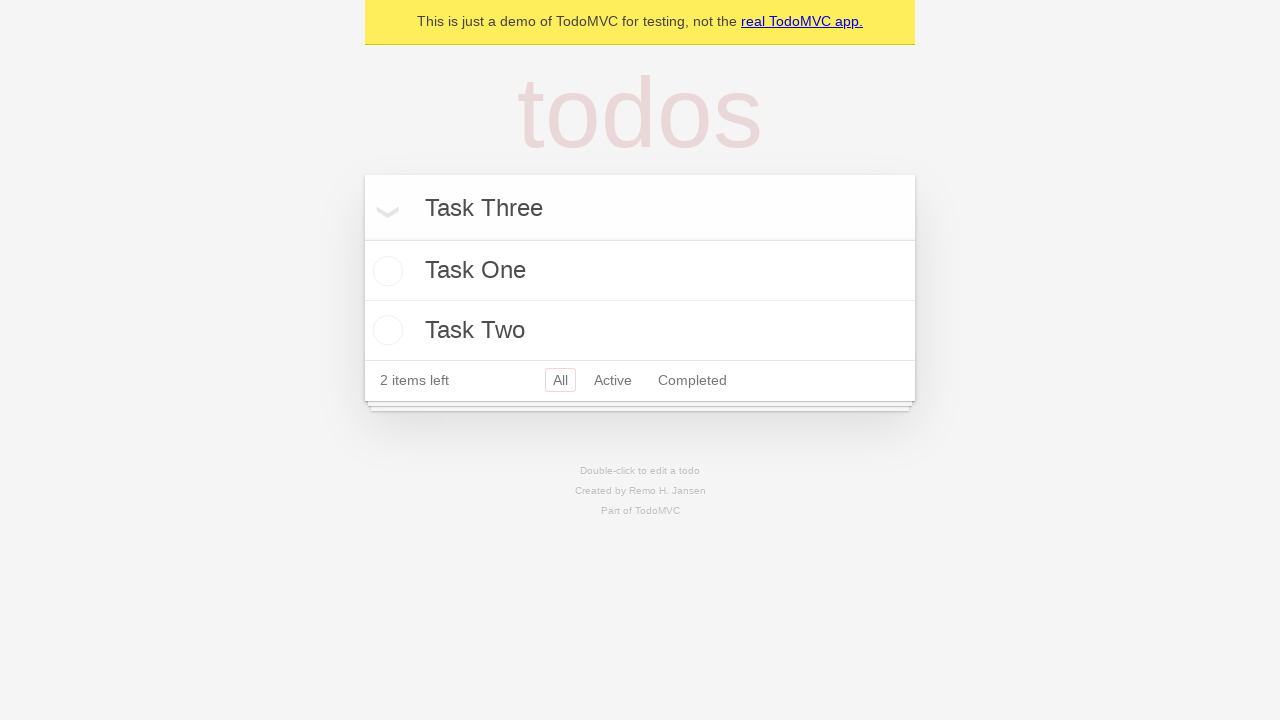

Pressed Enter to add third todo on .new-todo
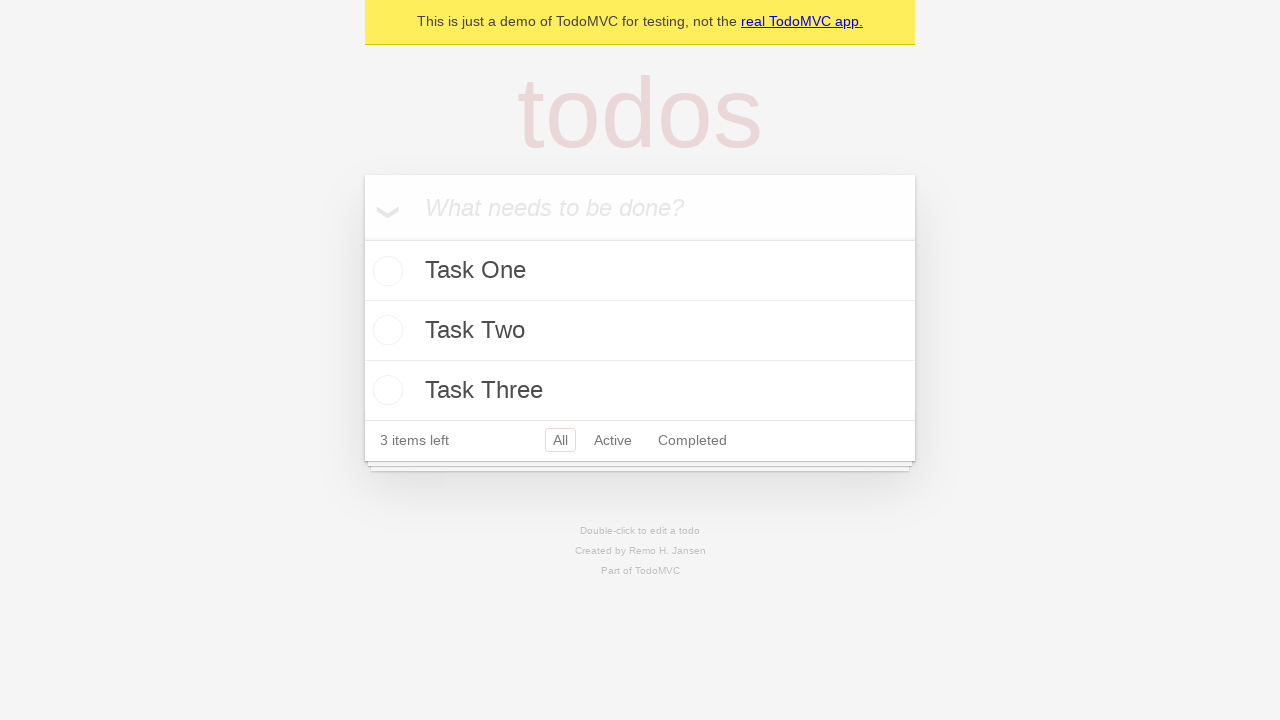

Waited for todo list items to appear
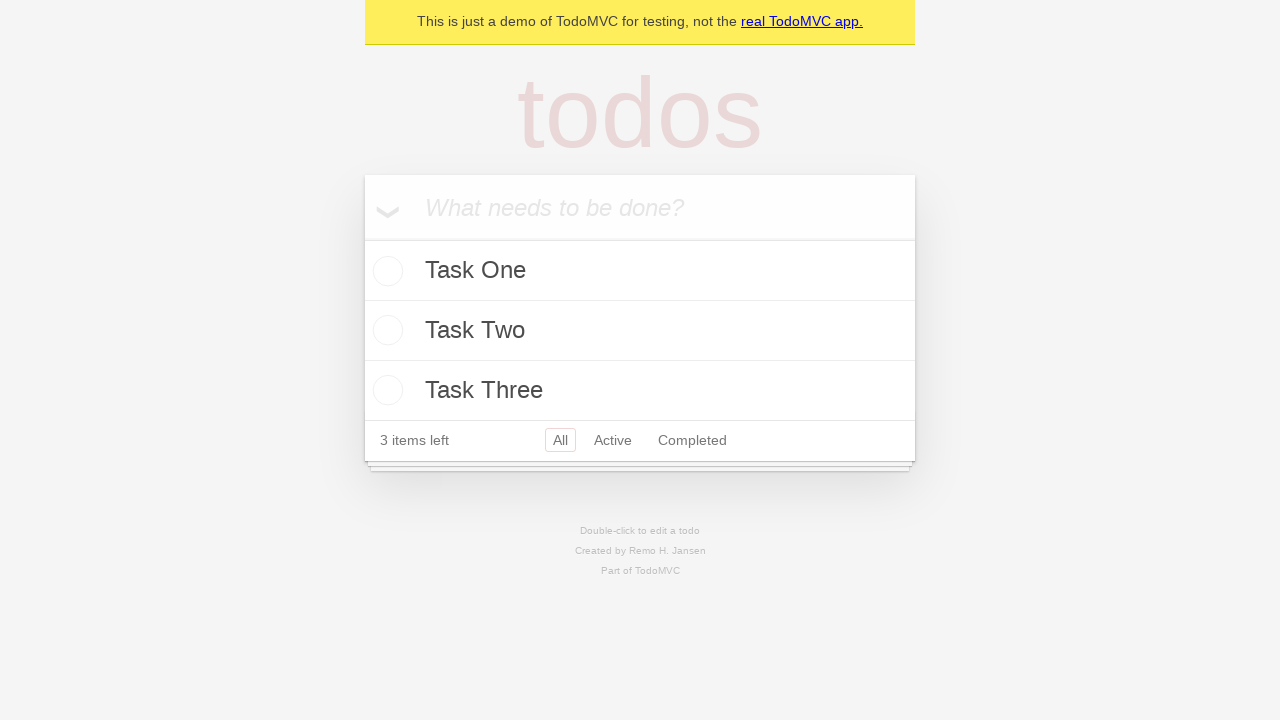

Located all todo items in the list
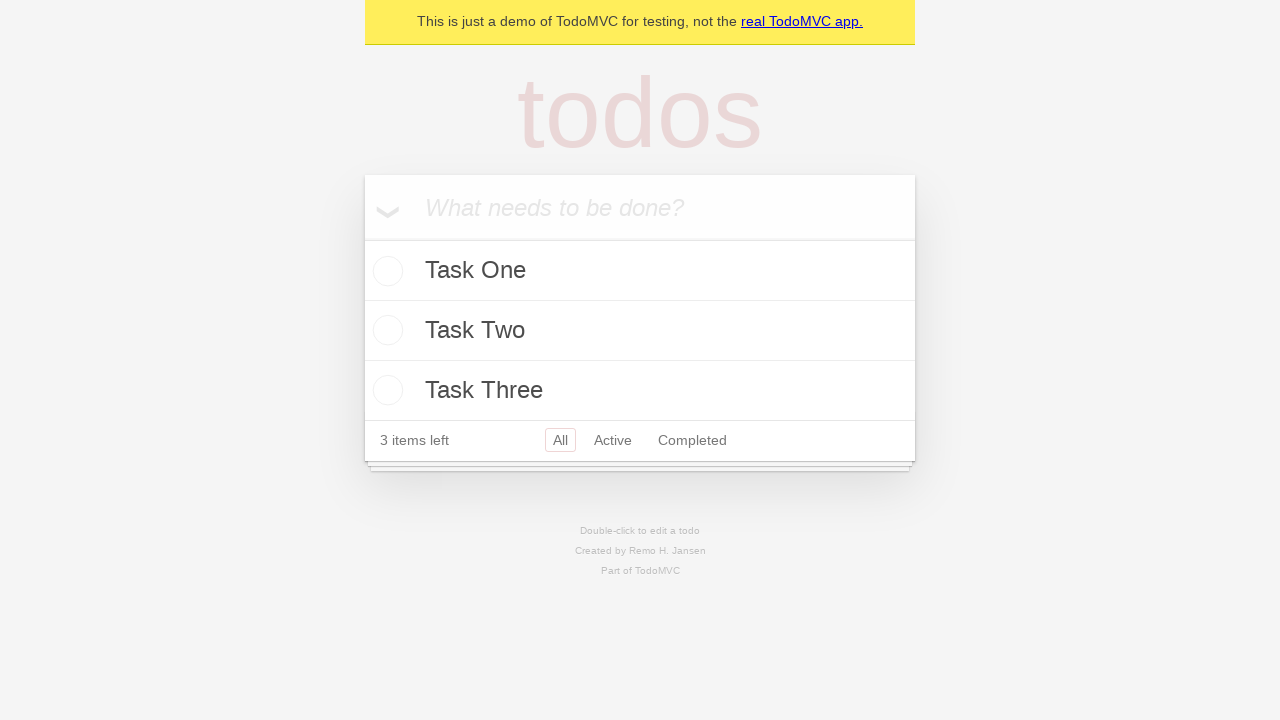

Verified 3 todos are present
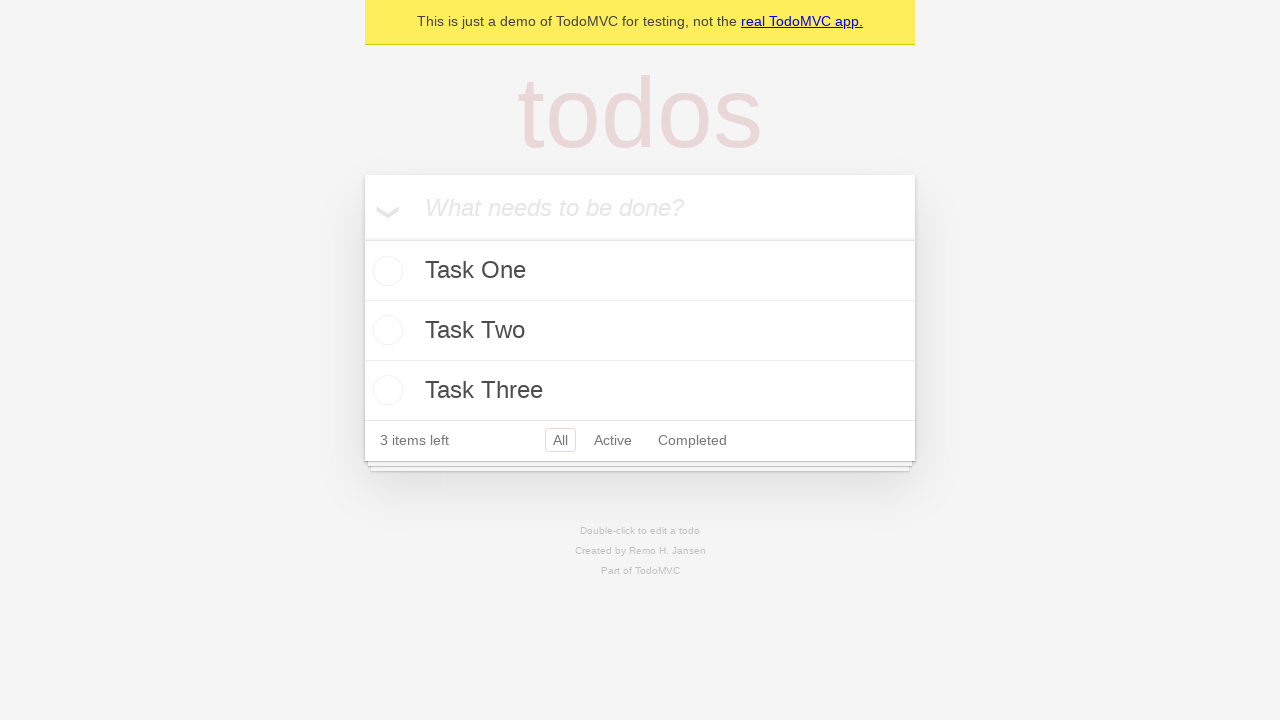

Located the second todo item
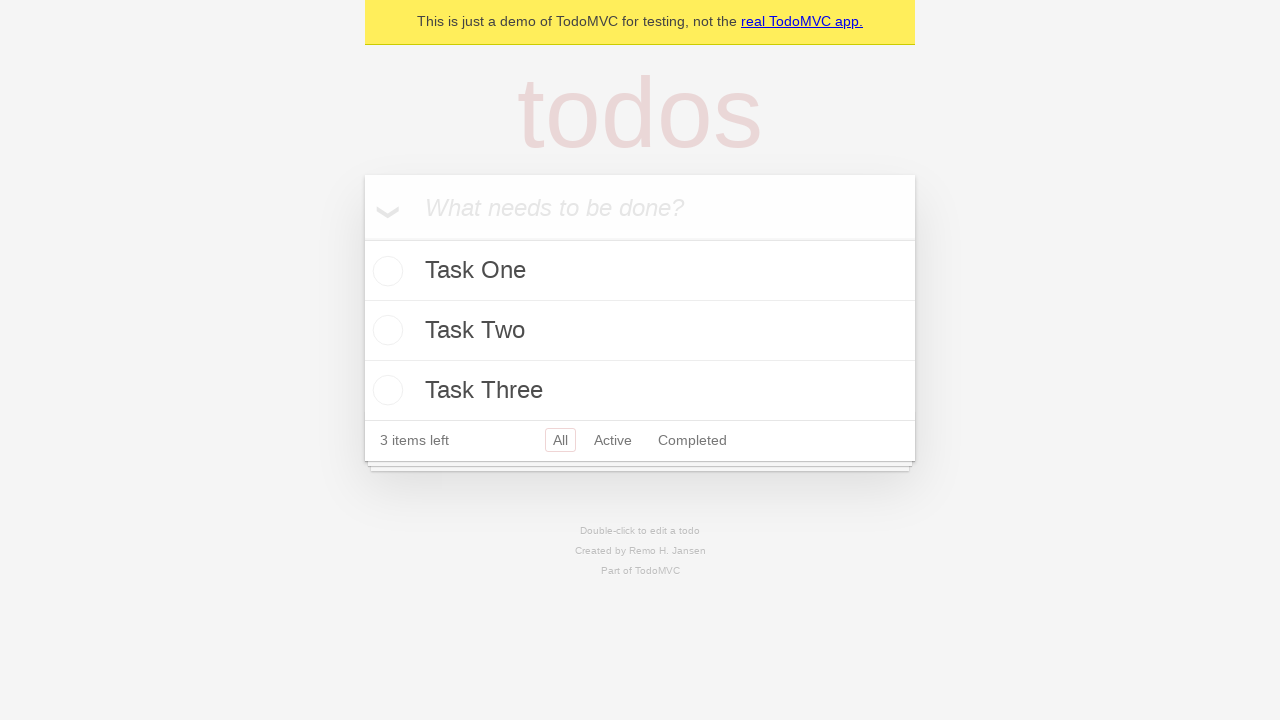

Hovered over second todo to reveal delete button at (640, 331) on .todo-list li >> nth=1
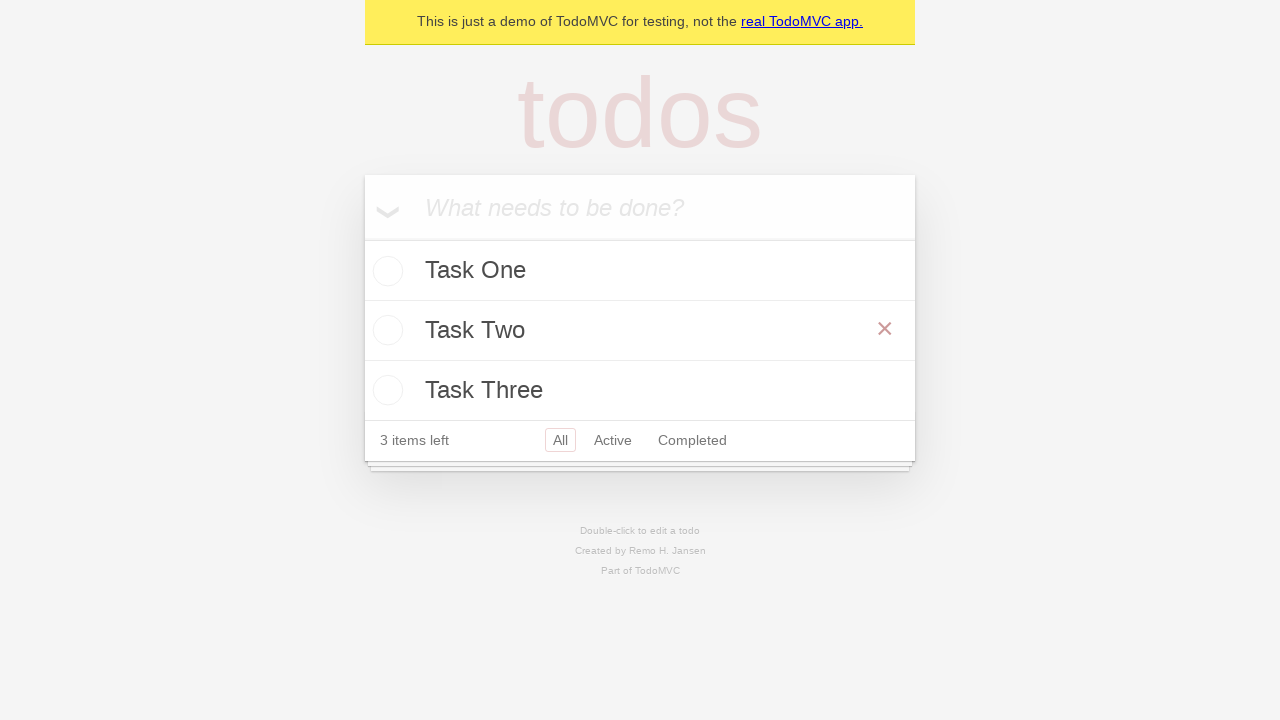

Clicked delete button to remove second todo at (885, 329) on .todo-list li >> nth=1 >> .destroy
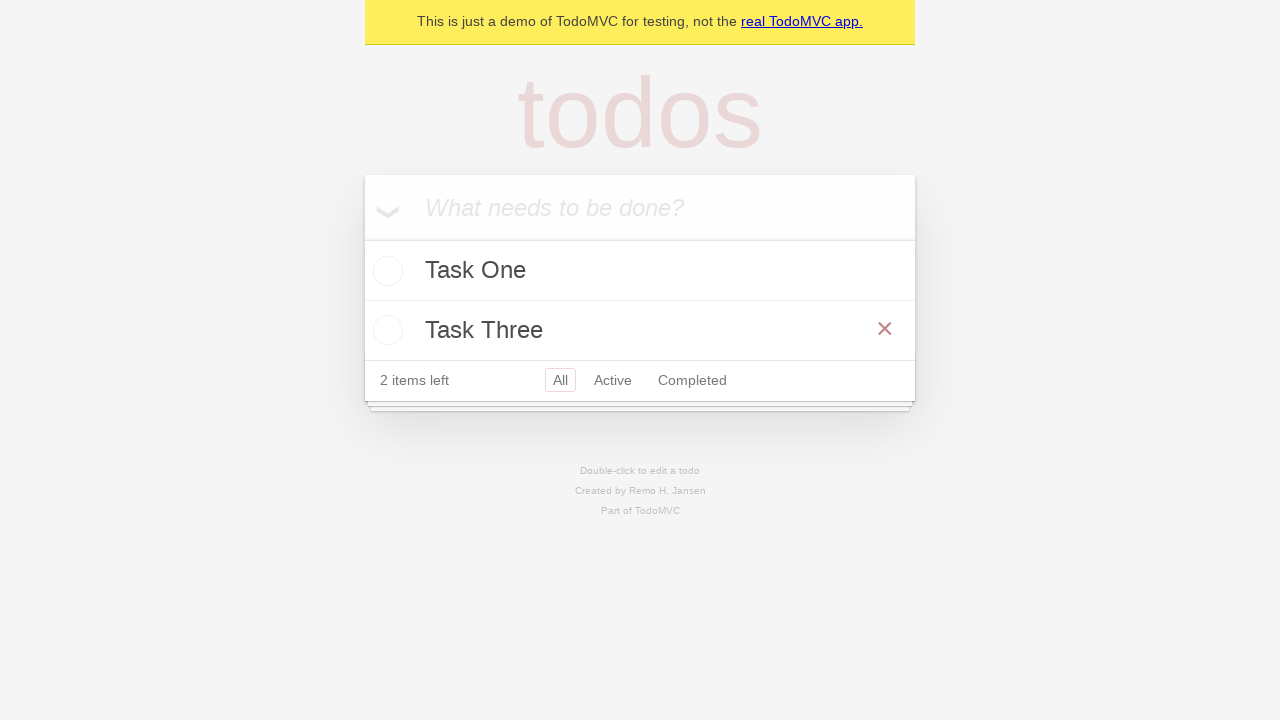

Waited for todo count to decrease to 2
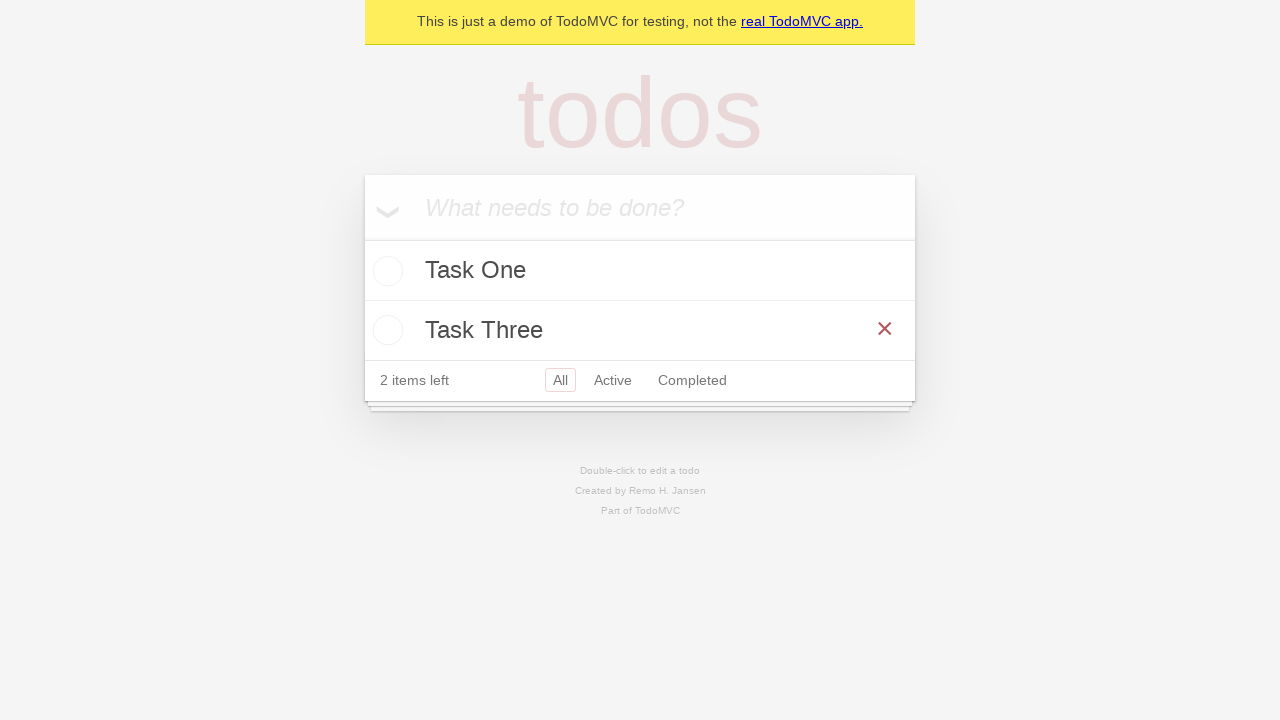

Located remaining todo items
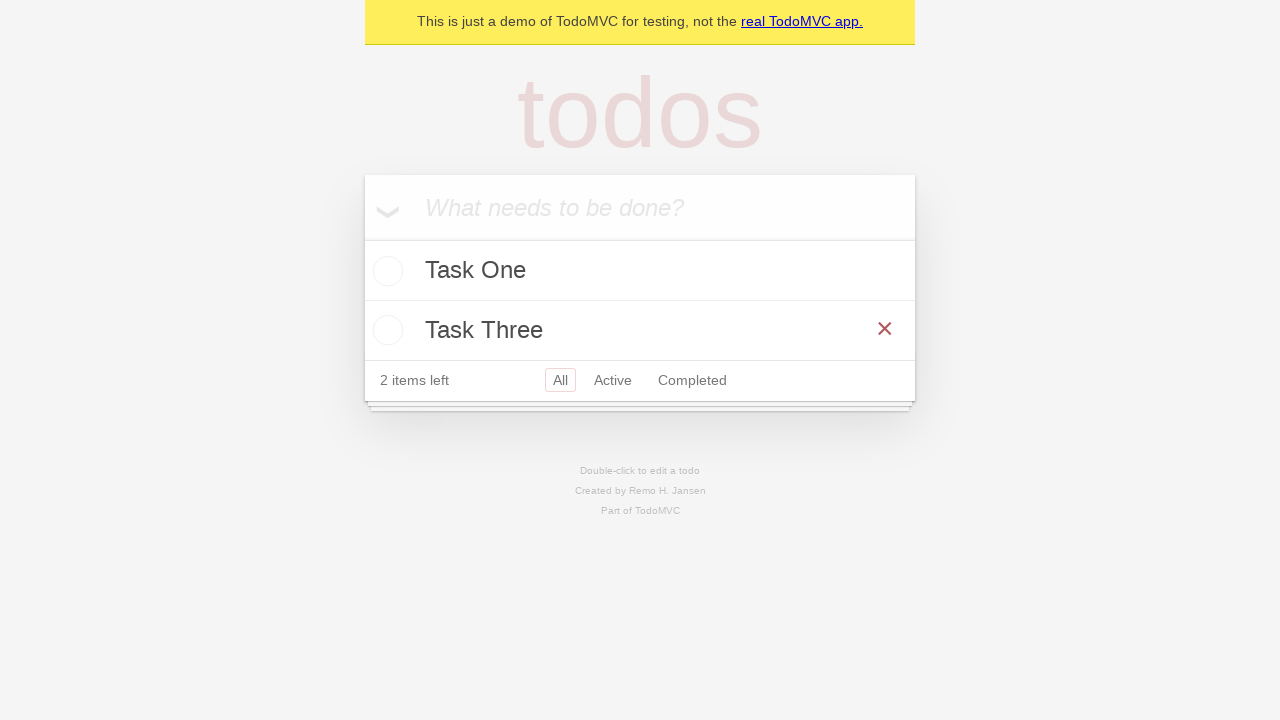

Verified 2 todos remain after deletion
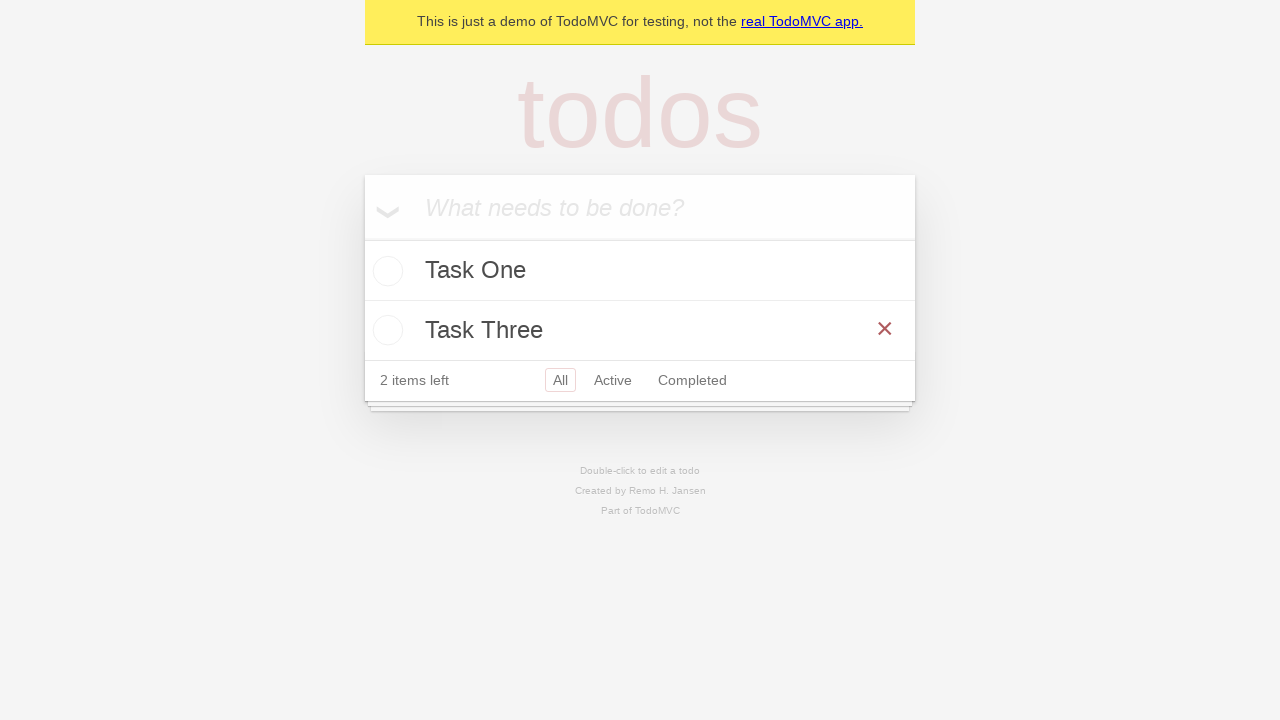

Verified first remaining todo is 'Task One'
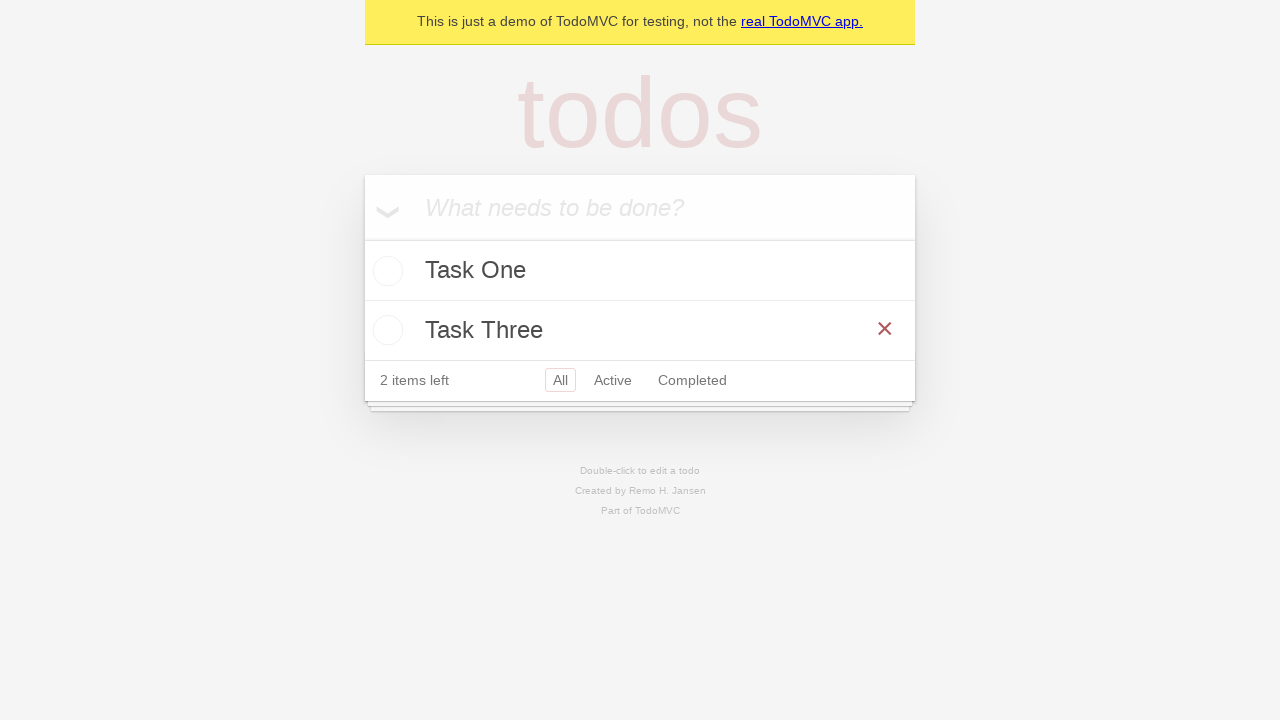

Verified second remaining todo is 'Task Three'
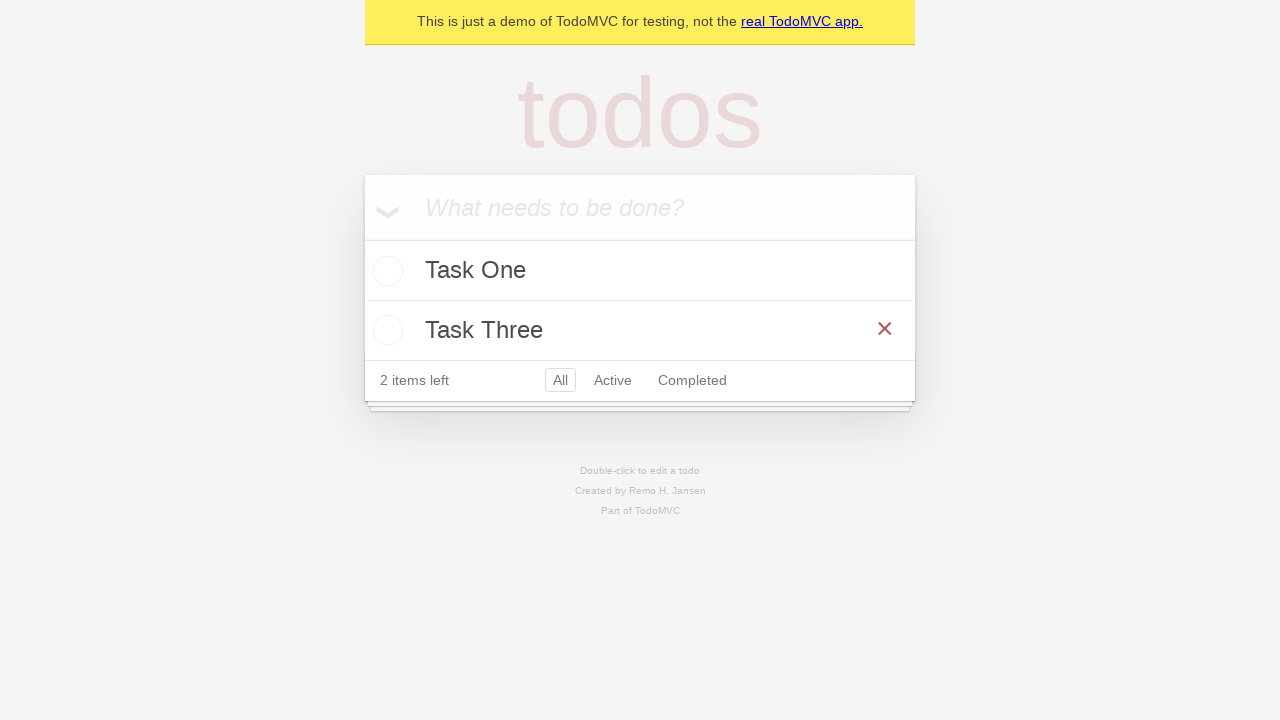

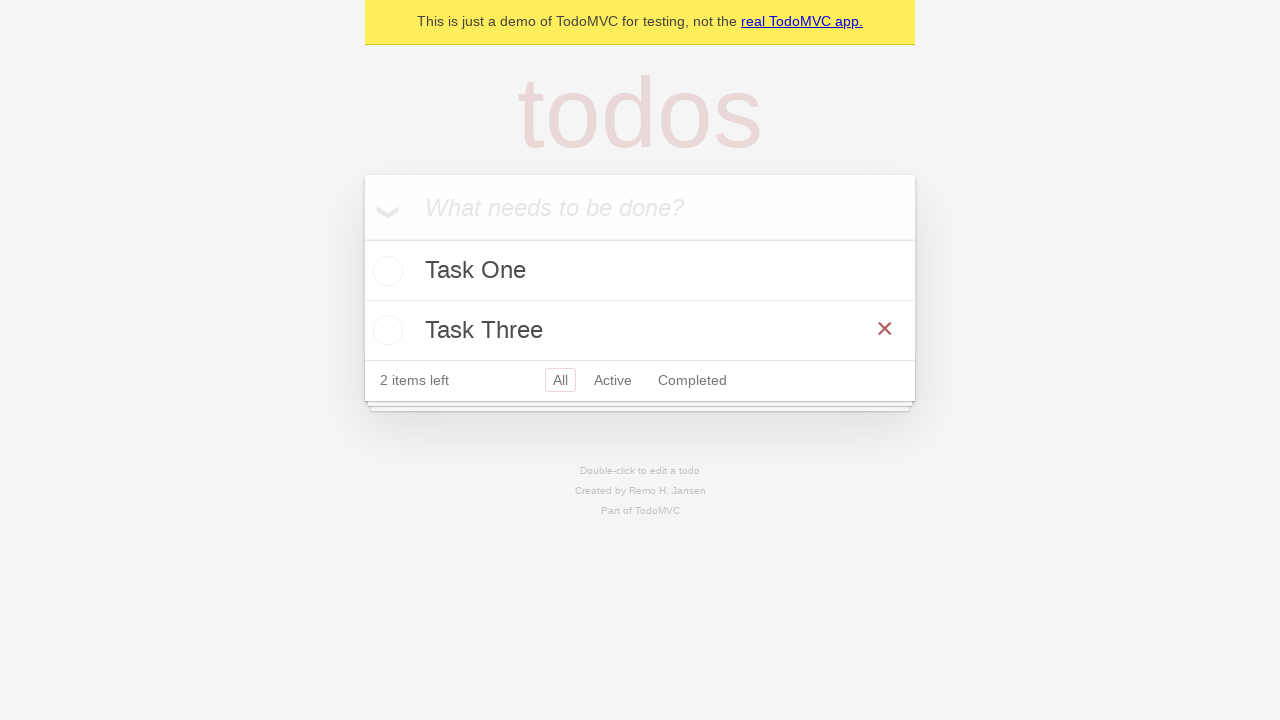